Tests various button properties on a UI testing playground page including clicking buttons, checking if buttons are disabled, getting button positions, colors, and sizes

Starting URL: https://leafground.com/button.xhtml

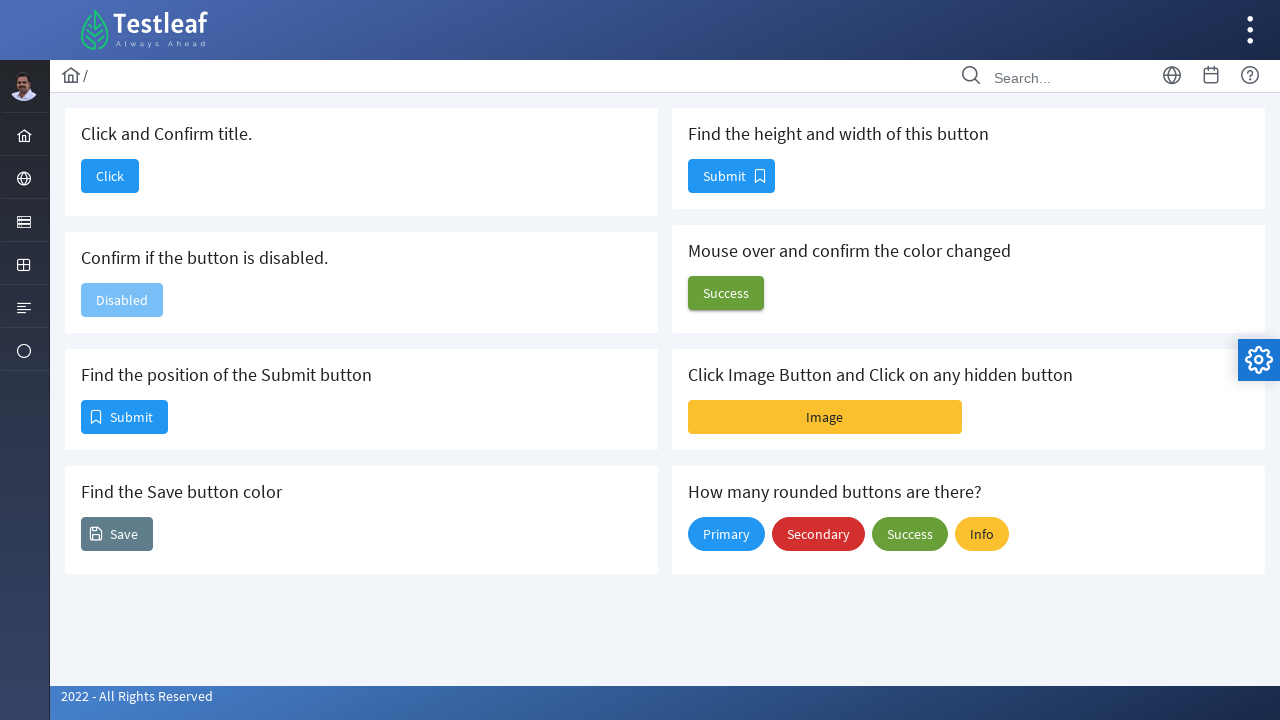

Clicked the first button to navigate to dashboard at (110, 176) on xpath=//button[@name='j_idt88:j_idt90']/span
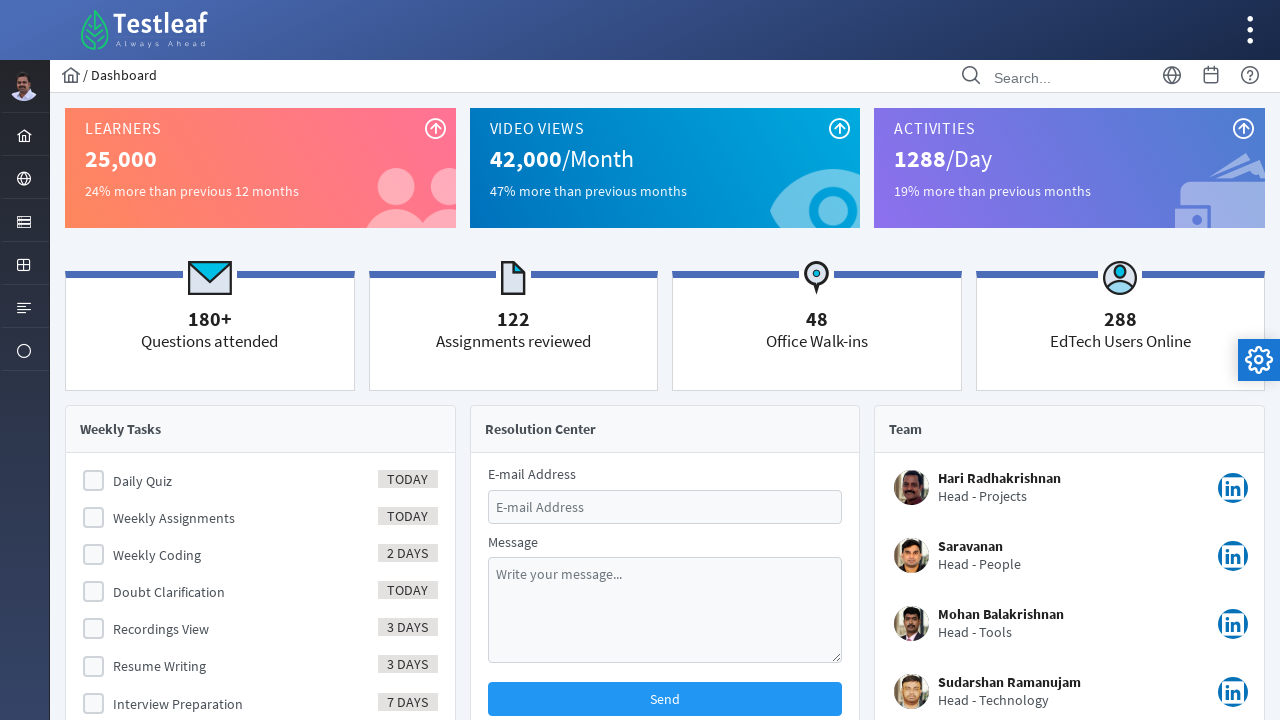

Waited for page load state to complete
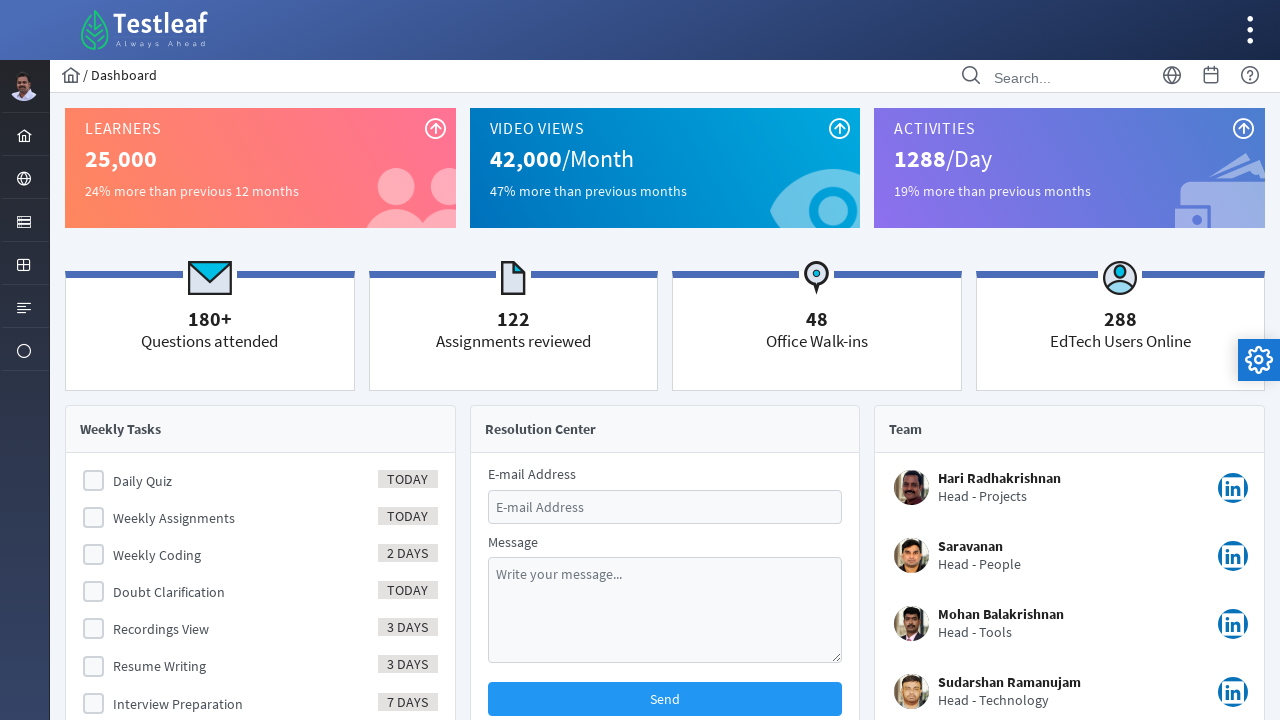

Retrieved page title: Dashboard
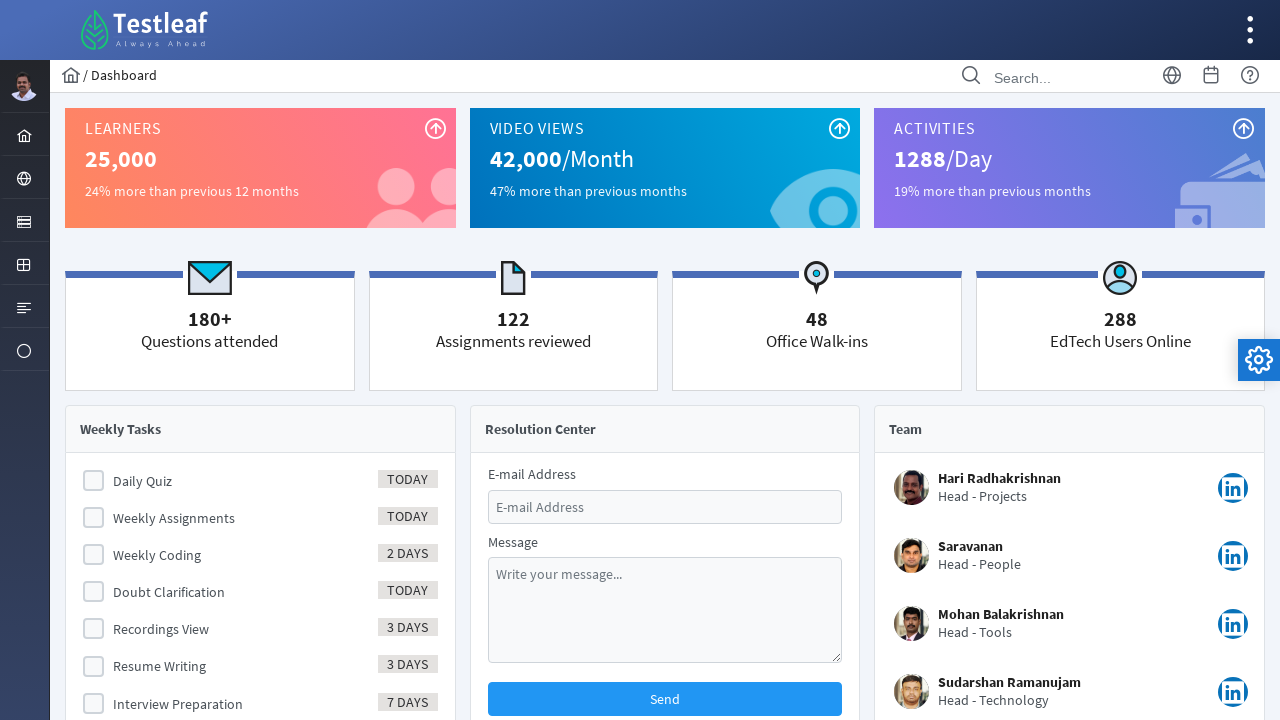

Navigated back to the button page
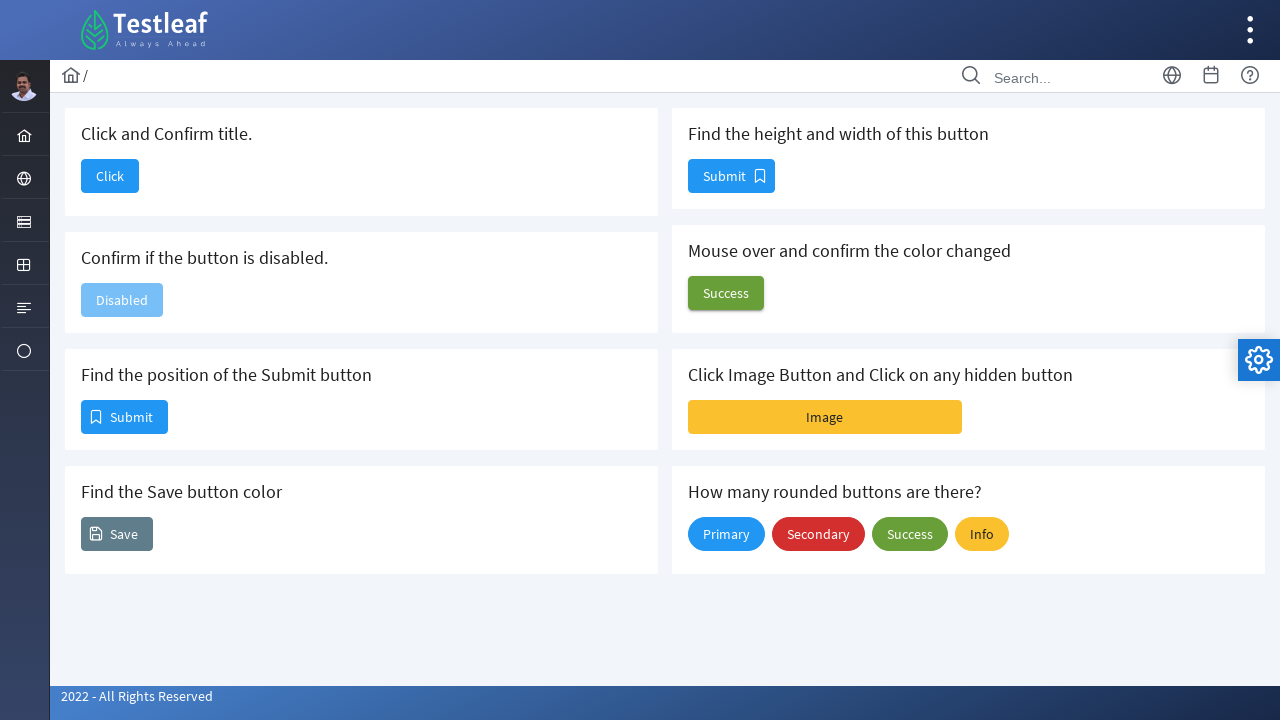

Checked if button is disabled: True
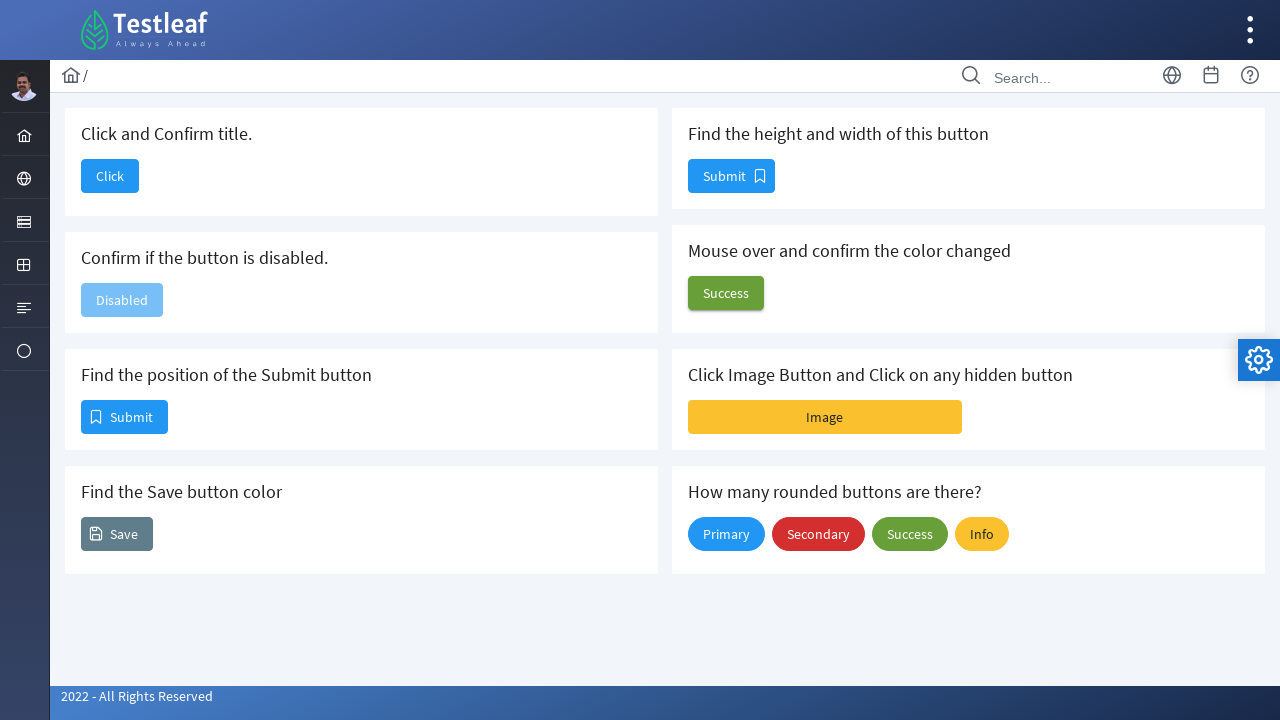

Retrieved position of Submit button: x=82, y=401
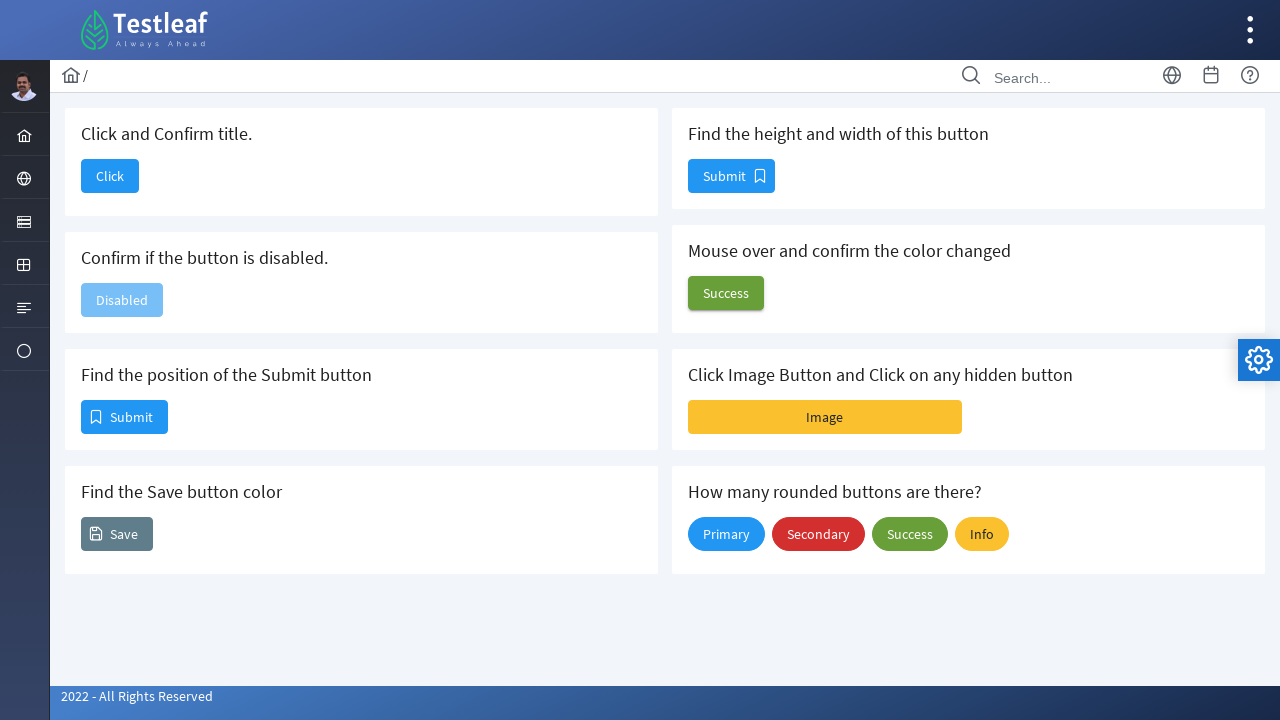

Retrieved background color of Save button: rgb(96, 125, 139)
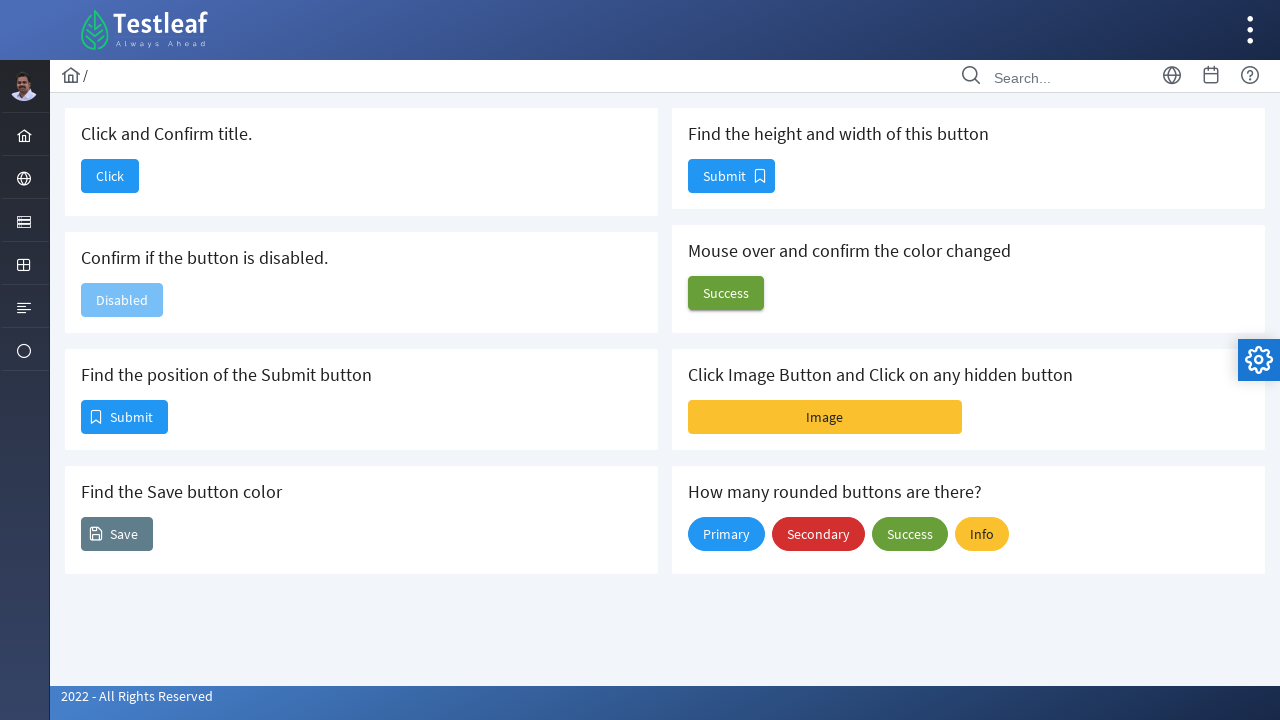

Retrieved button dimensions: width=87, height=34
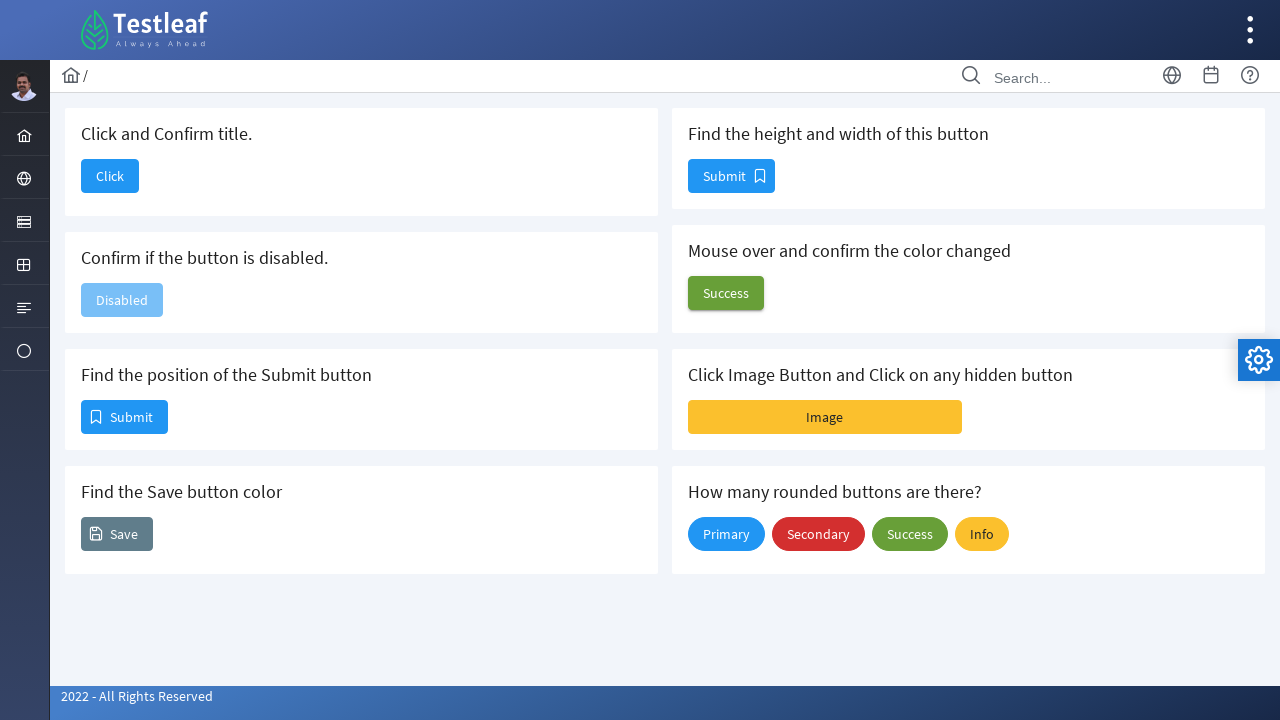

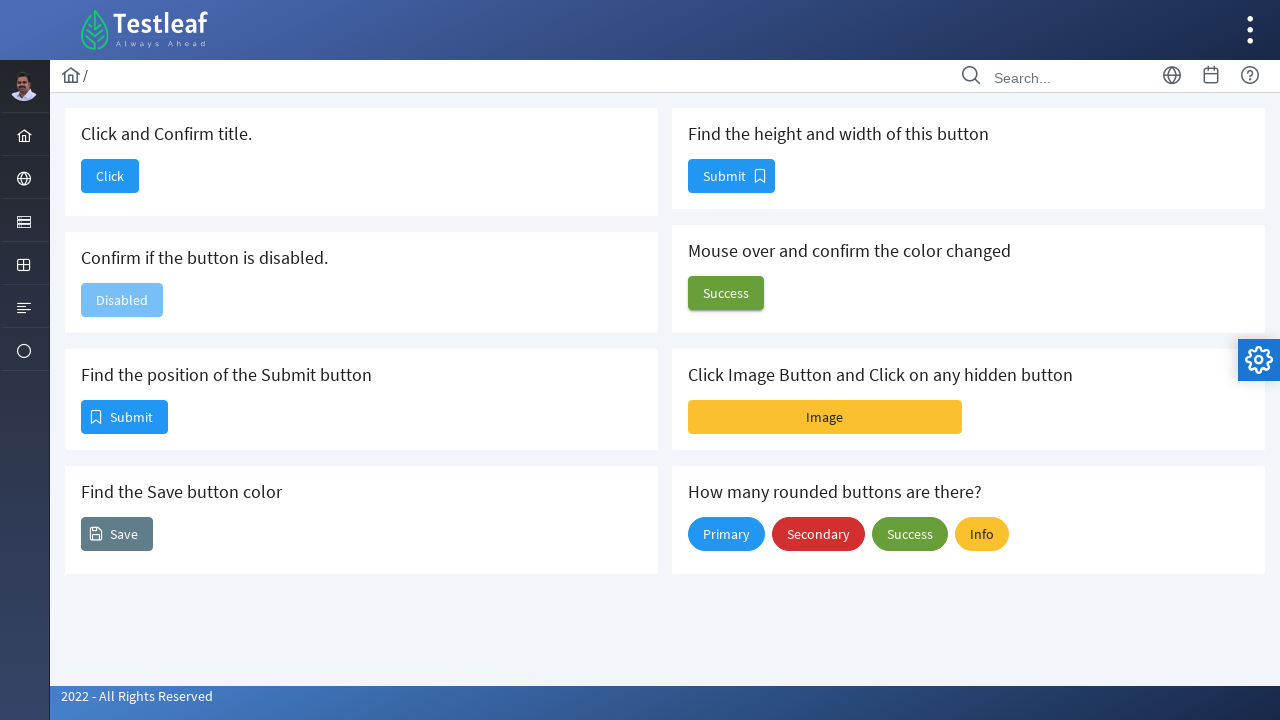